Navigates to broken images page and checks if images are loaded correctly

Starting URL: https://the-internet.herokuapp.com/

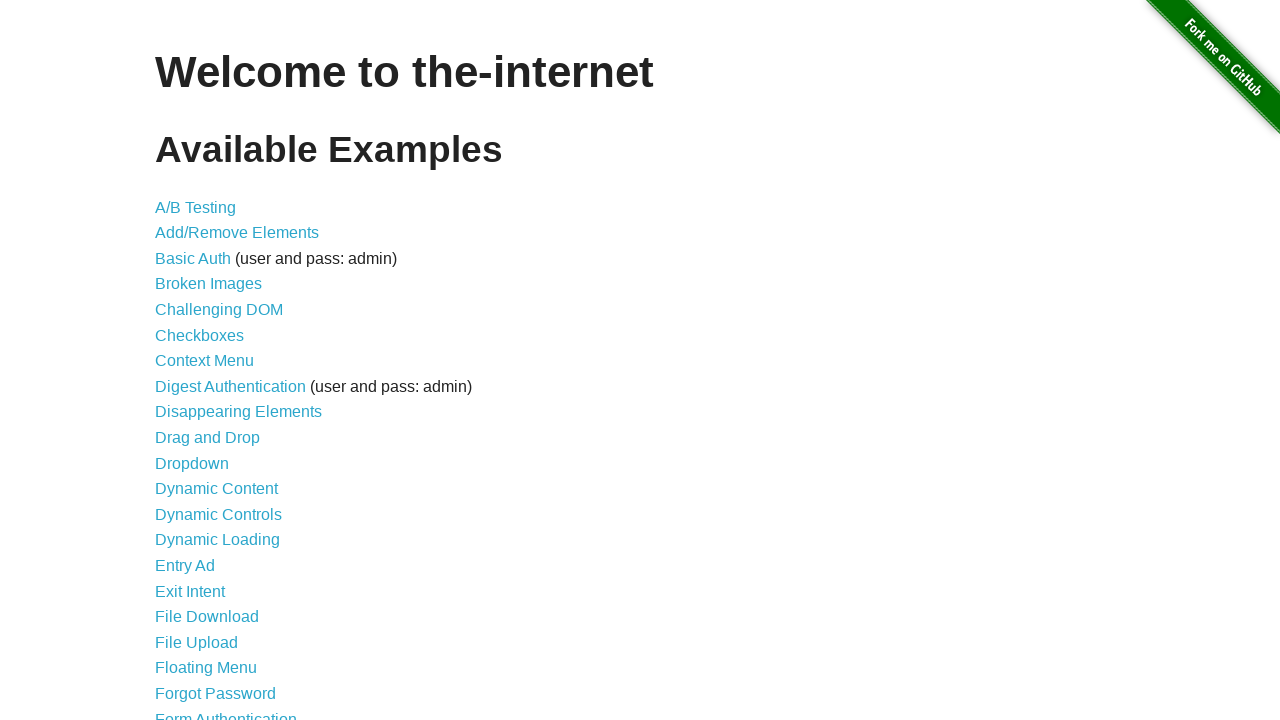

Clicked link to navigate to broken images page at (208, 284) on [href="/broken_images"]
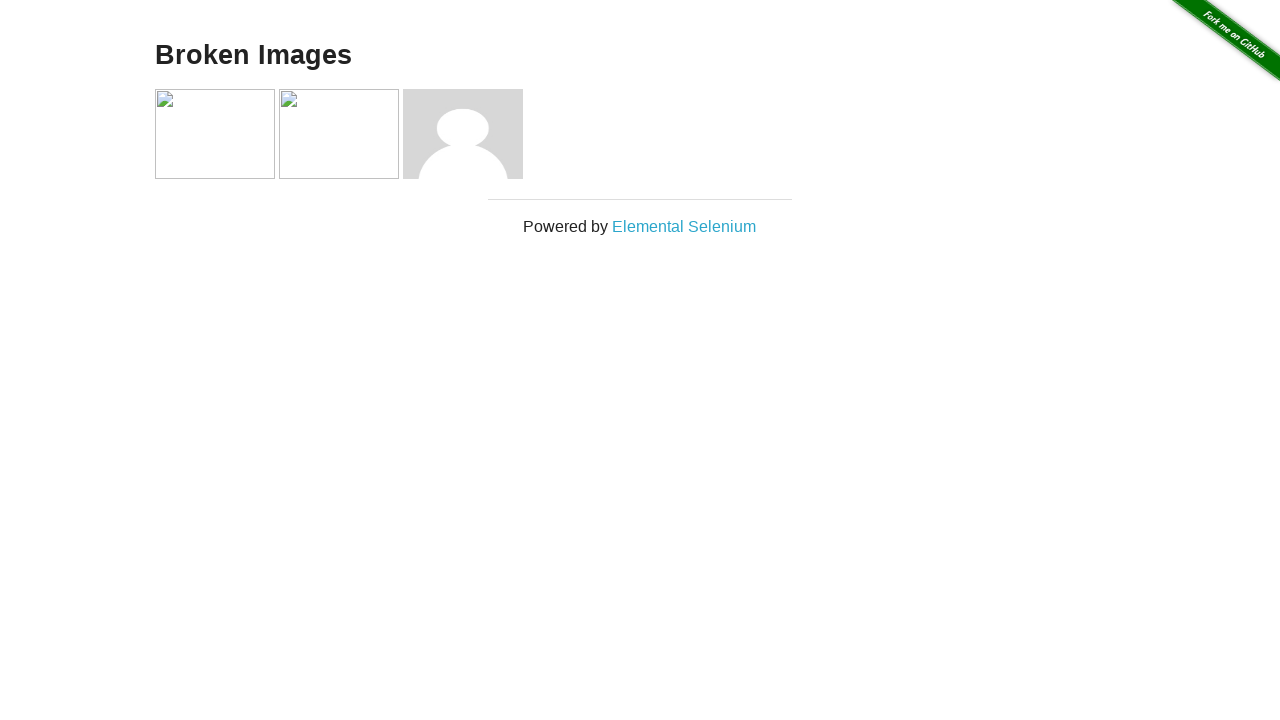

Images loaded on broken images page
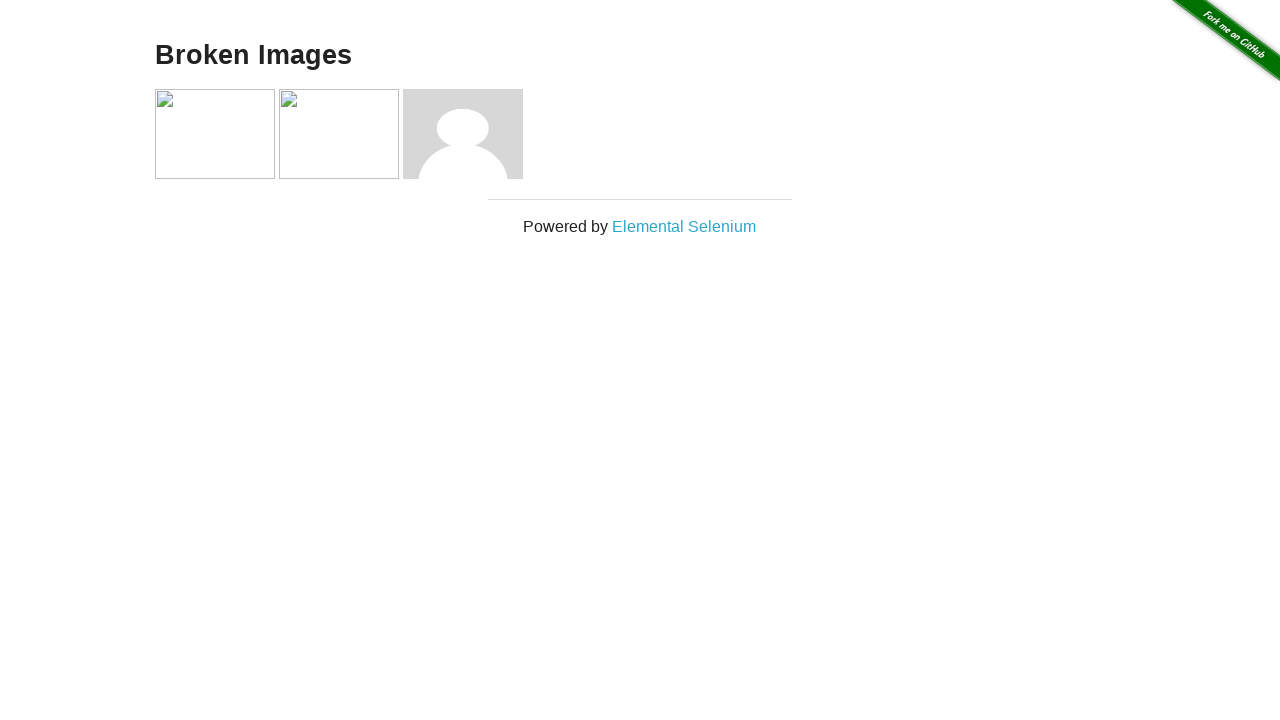

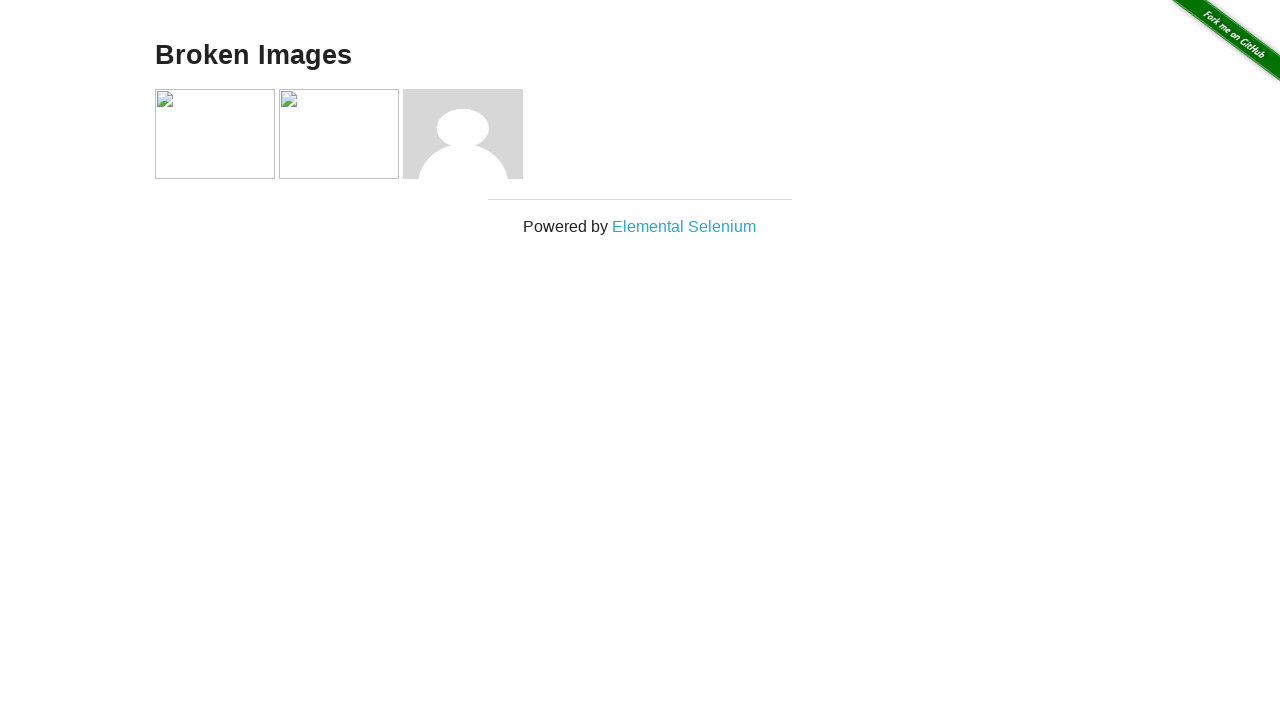